Tests the conference login flow by clicking the "Login" button and verifying that the login header becomes visible.

Starting URL: https://conf-demo.nntu.ru

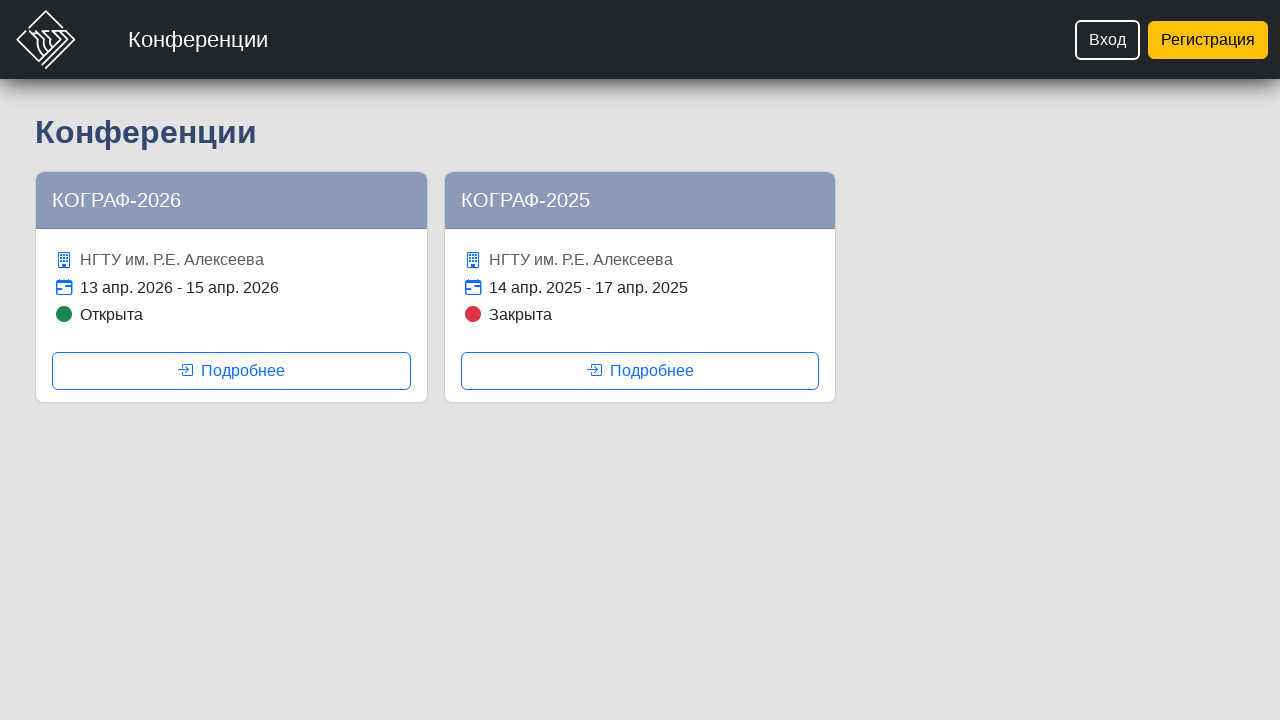

Clicked the 'Вход' (Login) button at (1108, 40) on internal:role=button[name="Вход"i]
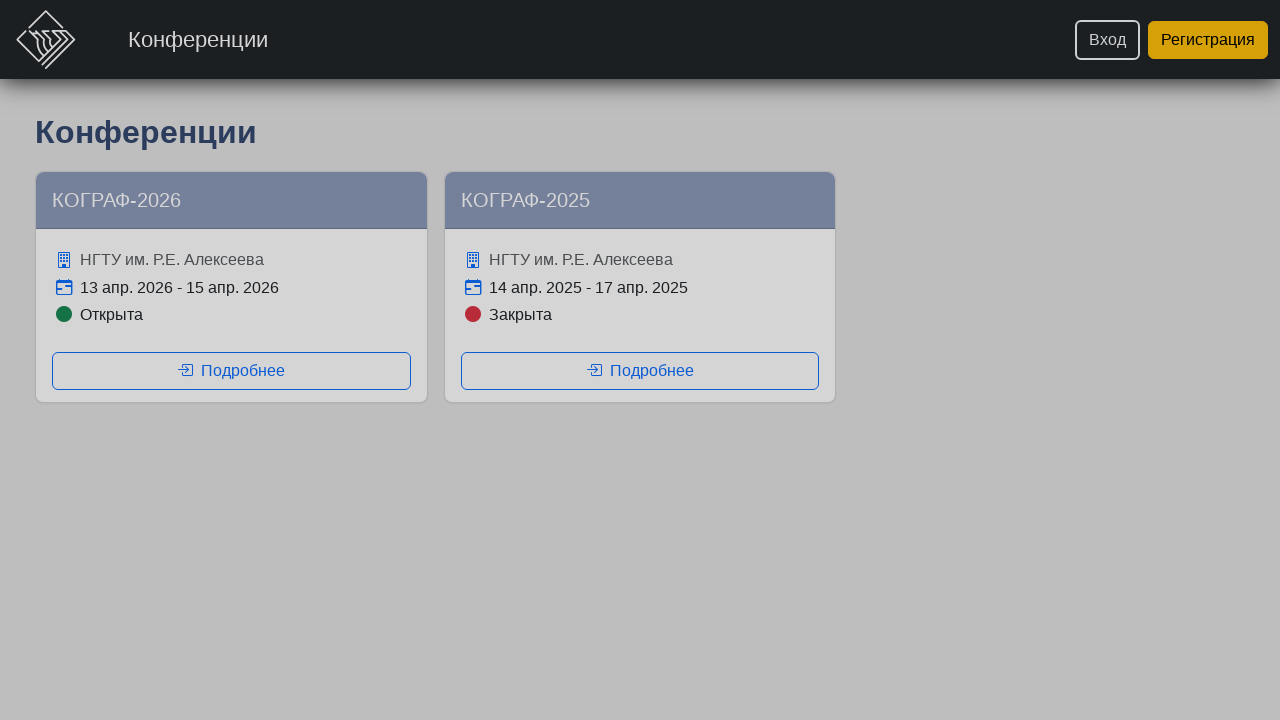

Login header 'Вход в аккаунт' became visible
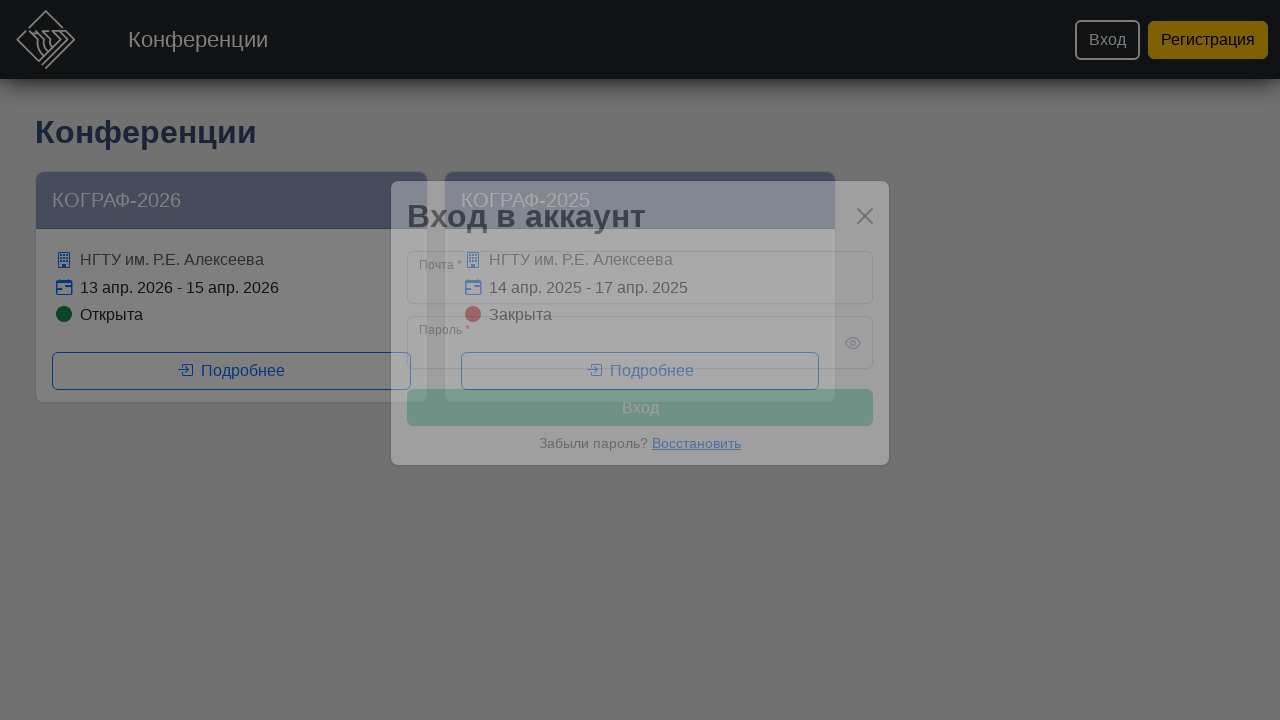

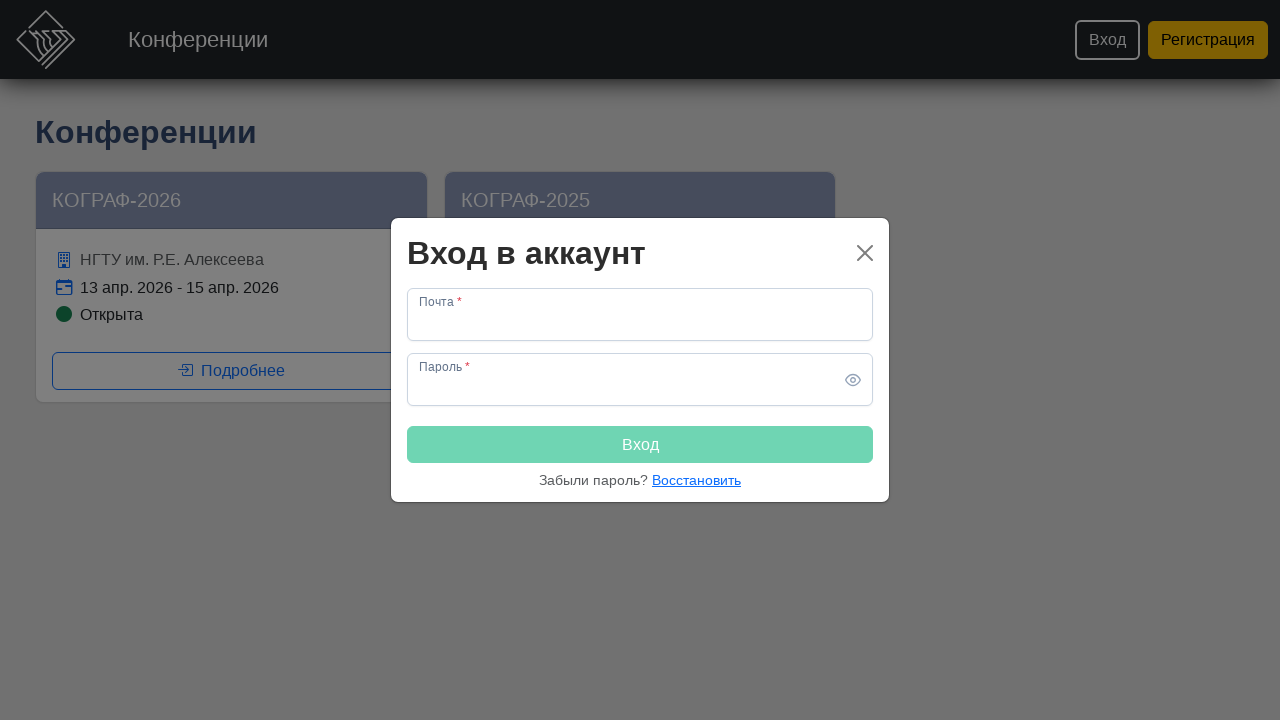